Tests search behavior with whitespace-only input by entering spaces and pressing Enter to verify no results are displayed

Starting URL: https://learn.microsoft.com/en-us/search/

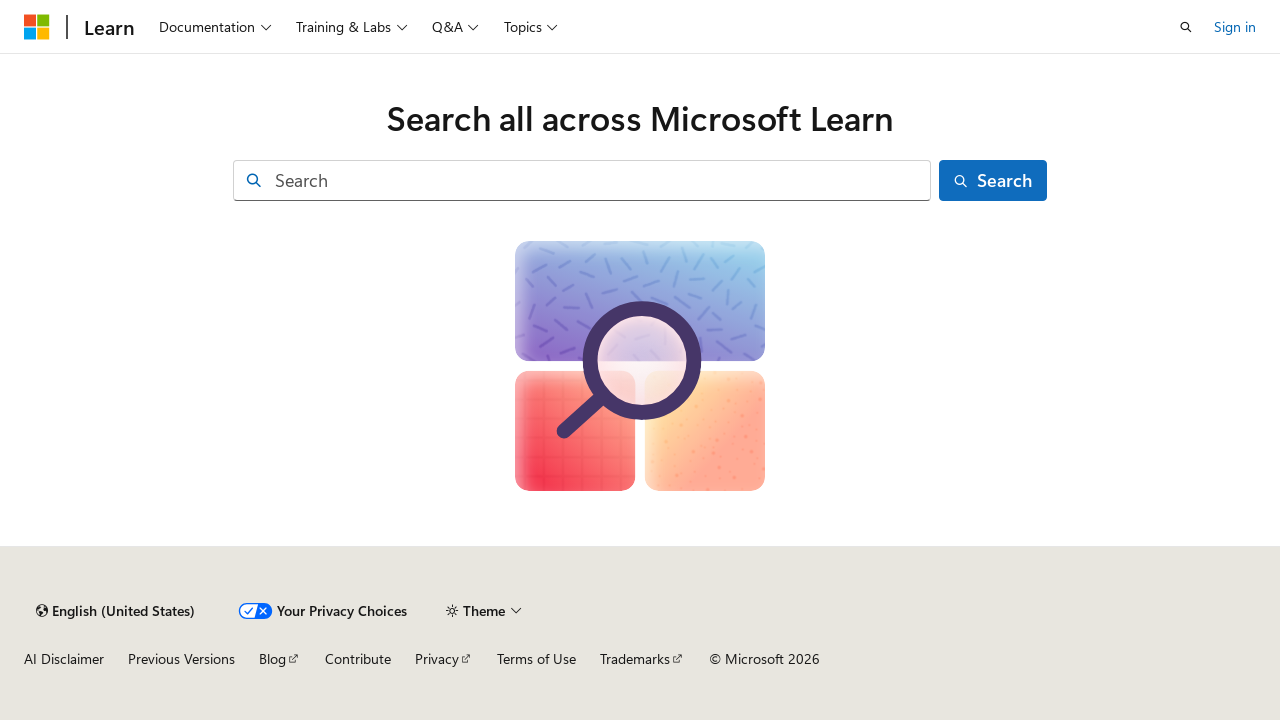

Filled search field with whitespace-only input (5 spaces) on input[id="facet-search-input"]
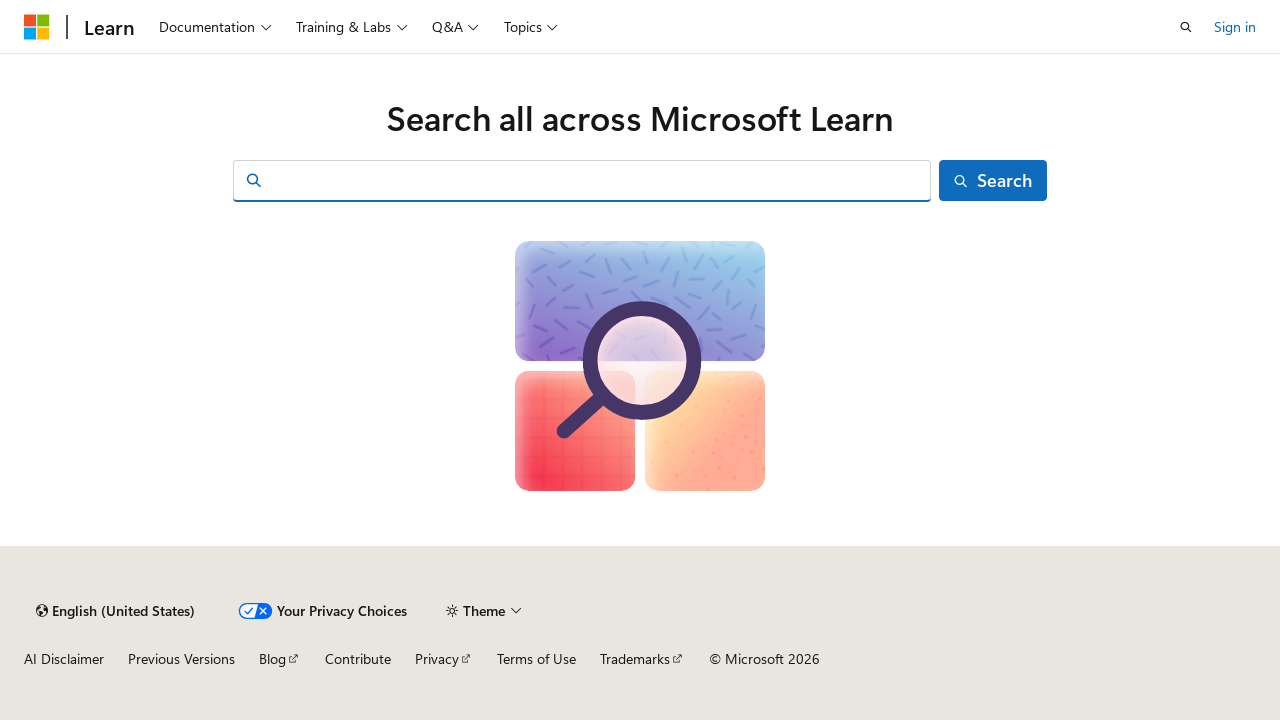

Pressed Enter to submit the whitespace search on input[id="facet-search-input"]
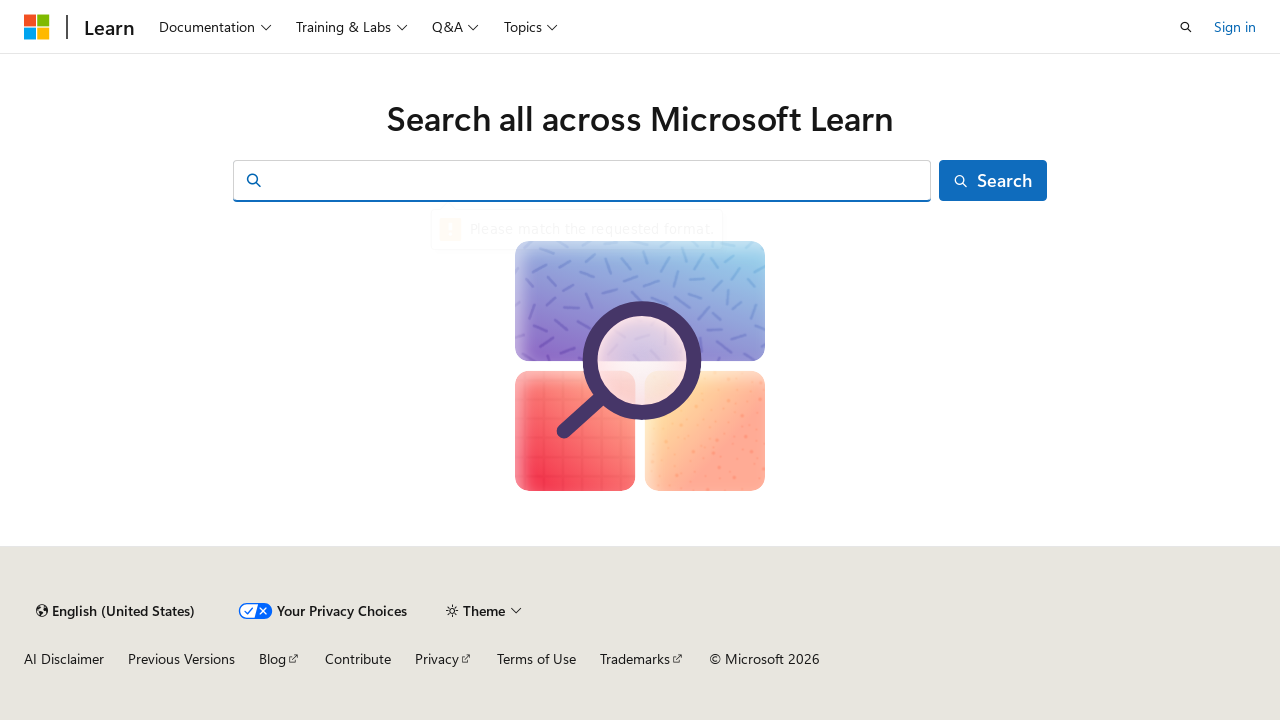

Waited 1 second to confirm page behavior with whitespace-only search
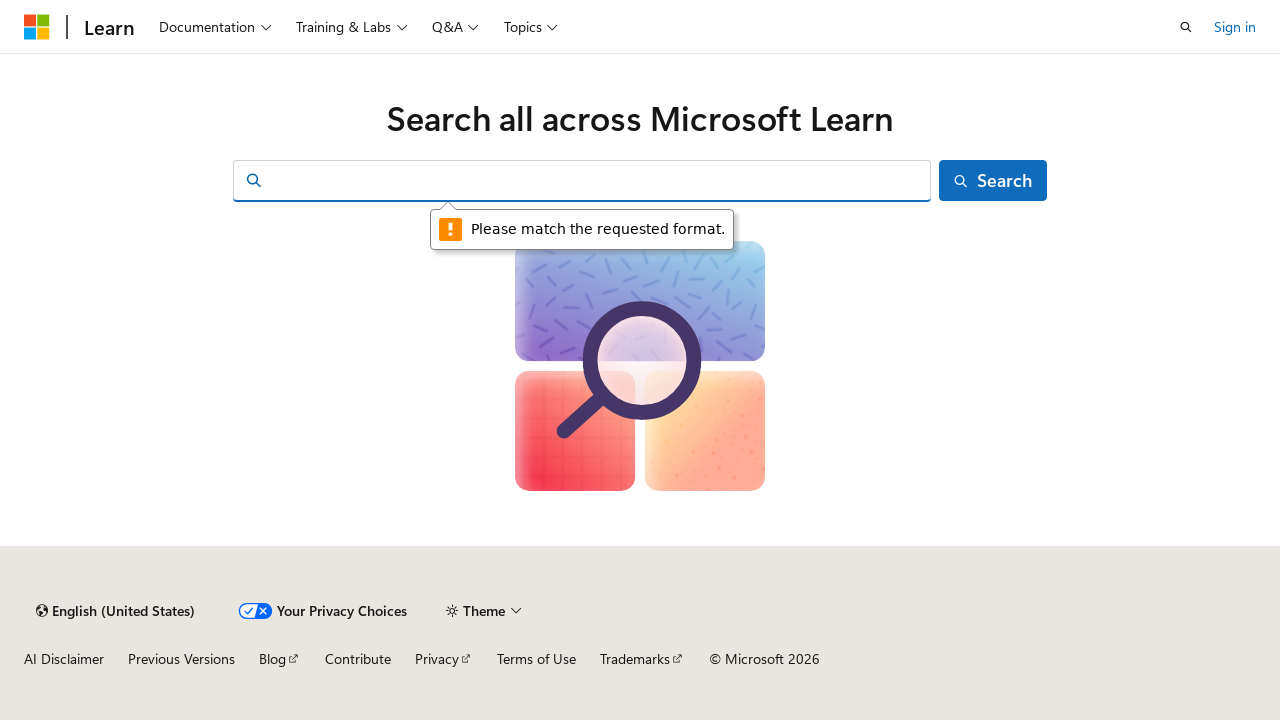

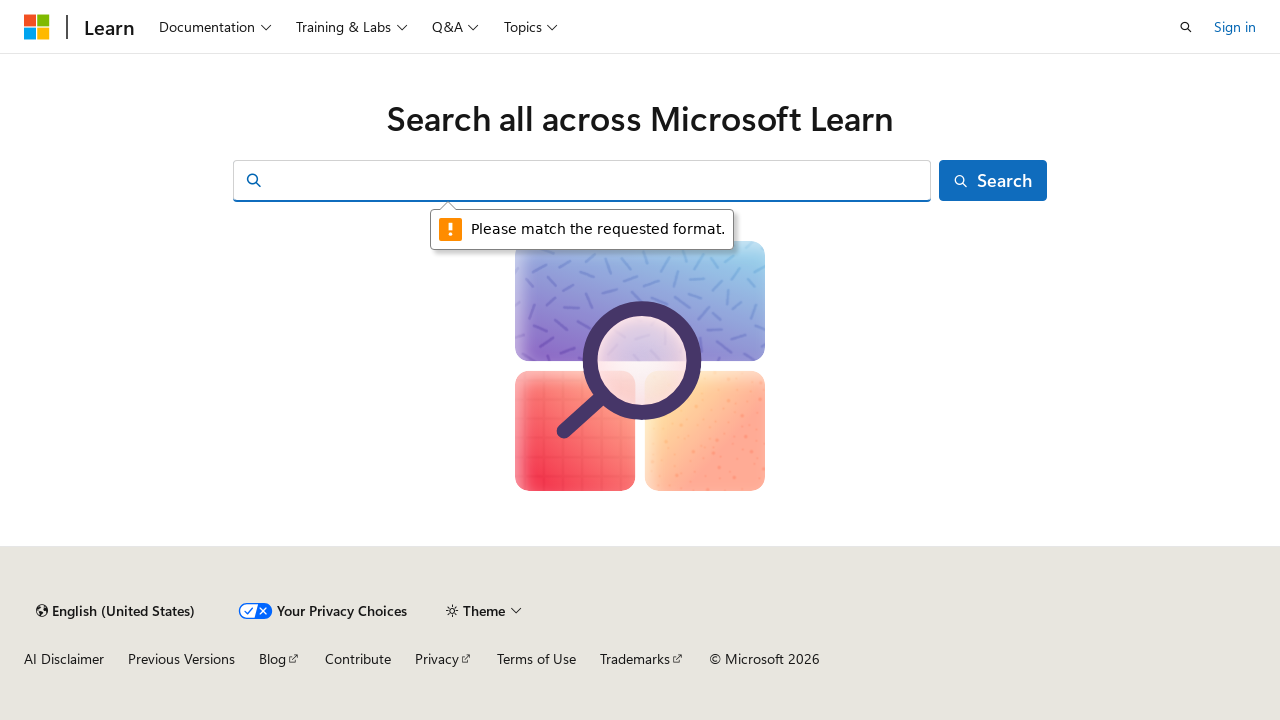